Navigates to the Orange One website and verifies that link elements are present on the page by waiting for anchor tags to load.

Starting URL: http://www.orangeone.in/

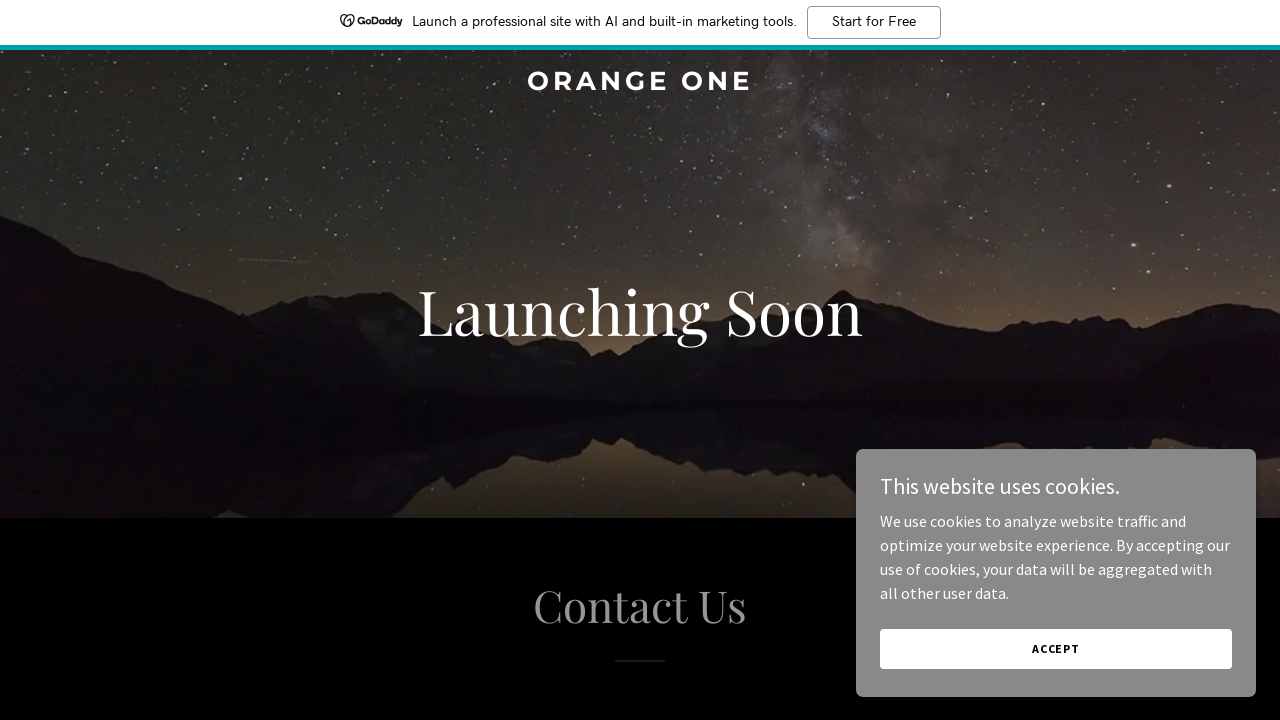

Navigated to Orange One website at http://www.orangeone.in/
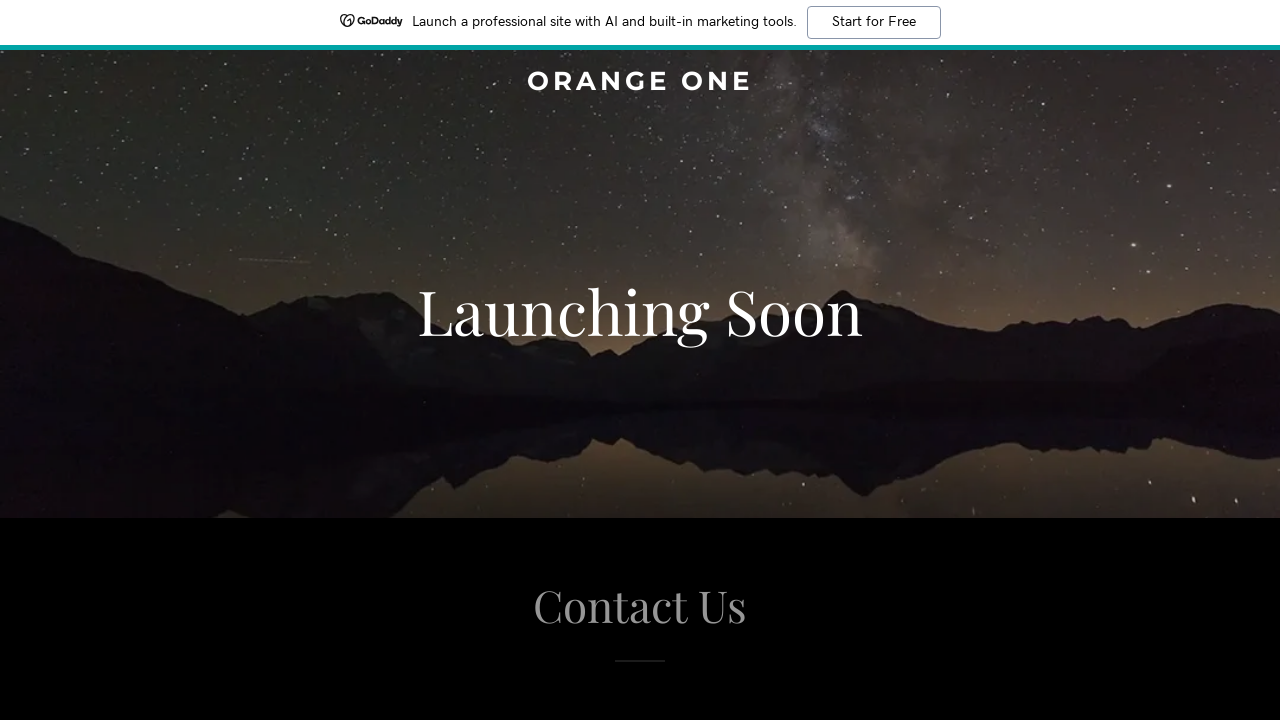

Waited for anchor tag elements to load on the page
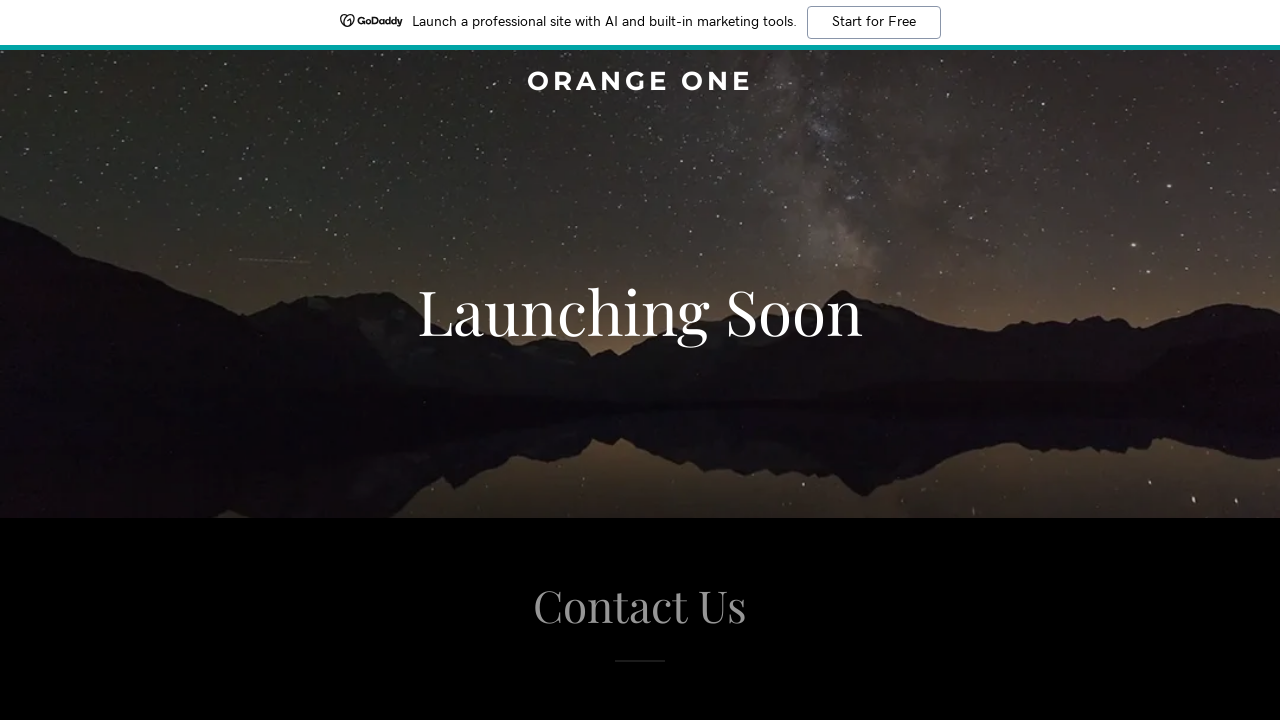

Retrieved all anchor tag elements from the page
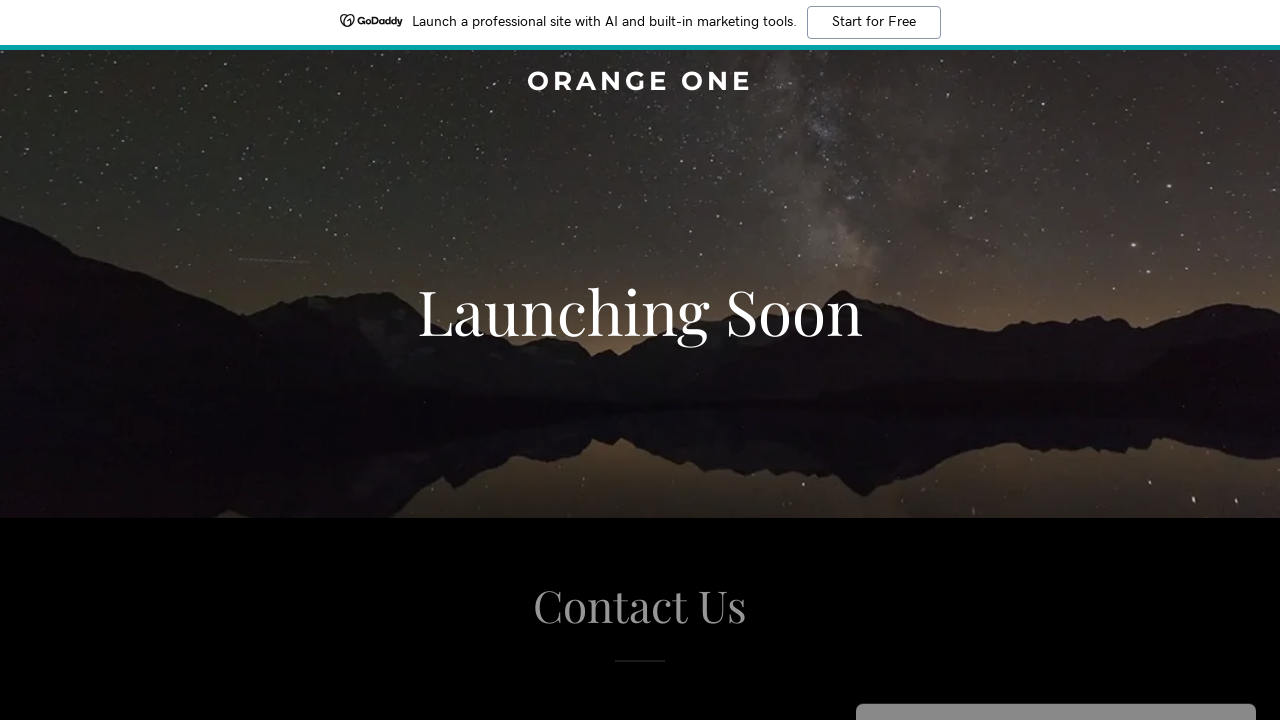

Verified that 6 link elements are present on the page
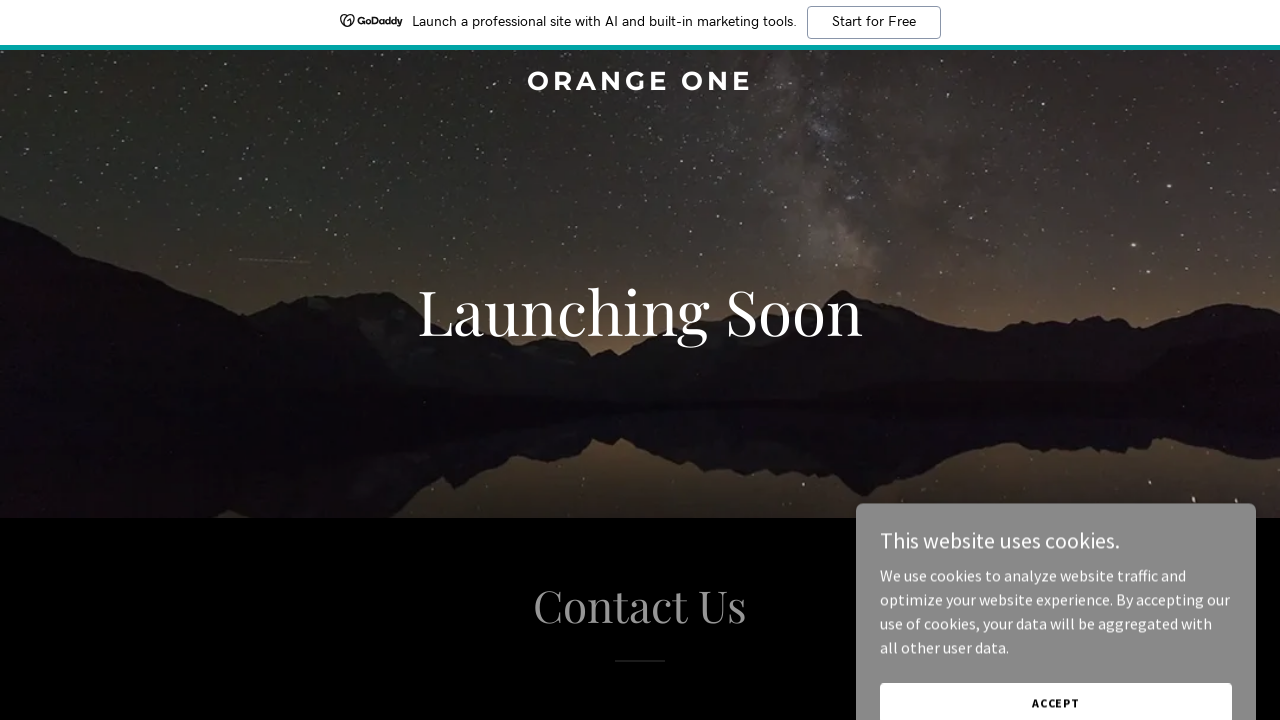

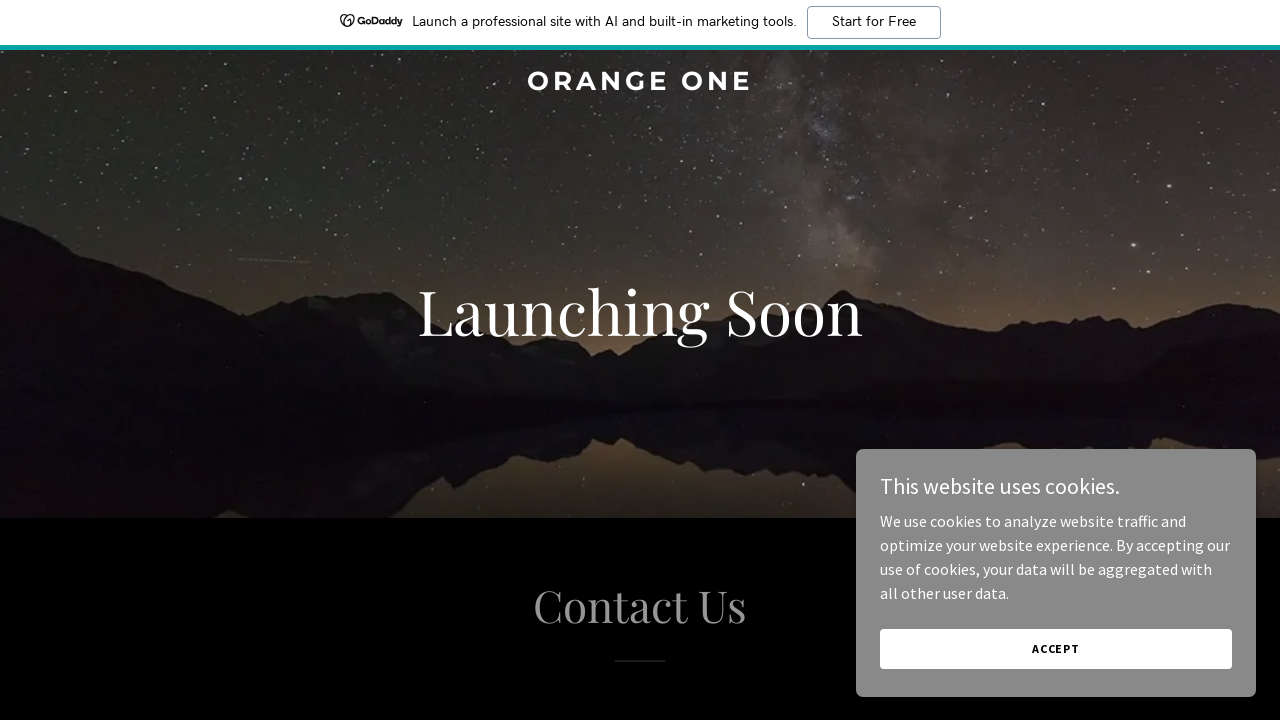